Tests the weather search functionality on rp5.ru by searching for "Танжер" (Tangier), clicking on the airport result, and verifying the page header shows the correct location.

Starting URL: https://rp5.ru

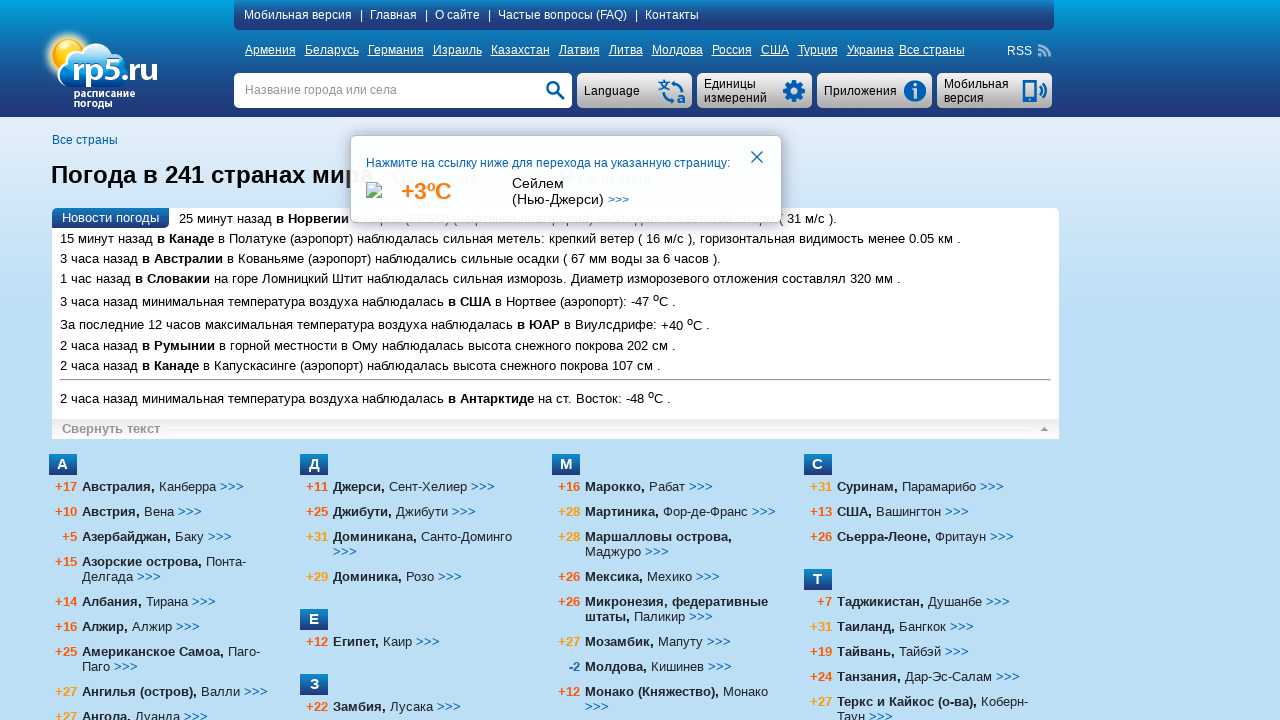

Filled search field with 'Танжер' (Tangier) on input[name='searchStr']
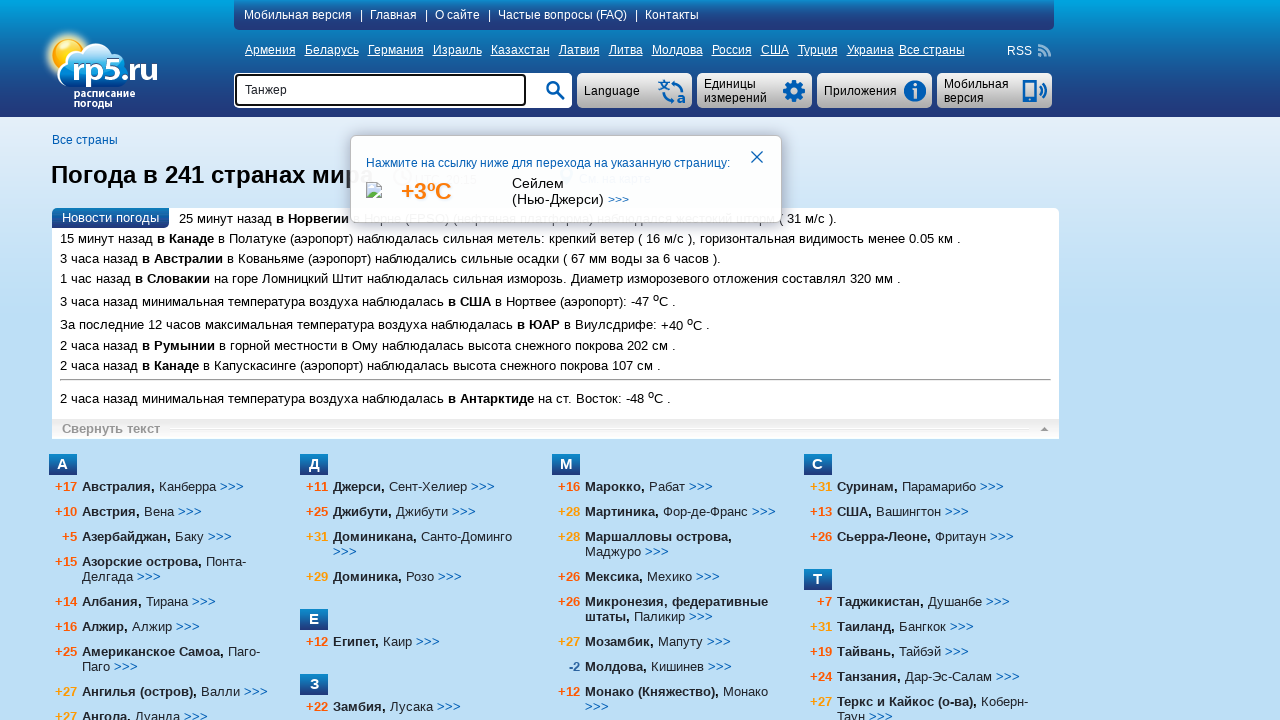

Pressed Enter to submit weather search on input[name='searchStr']
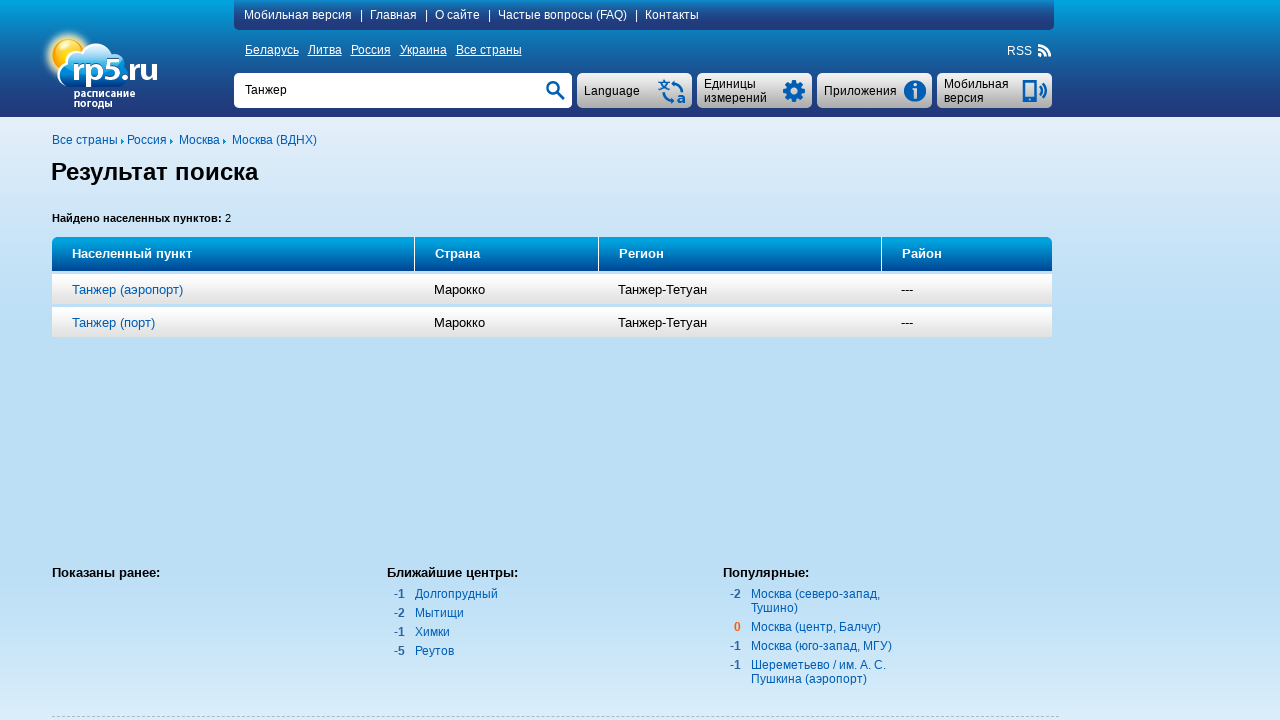

Clicked on Tangier airport search result at (127, 289) on text=Танжер (аэропорт)
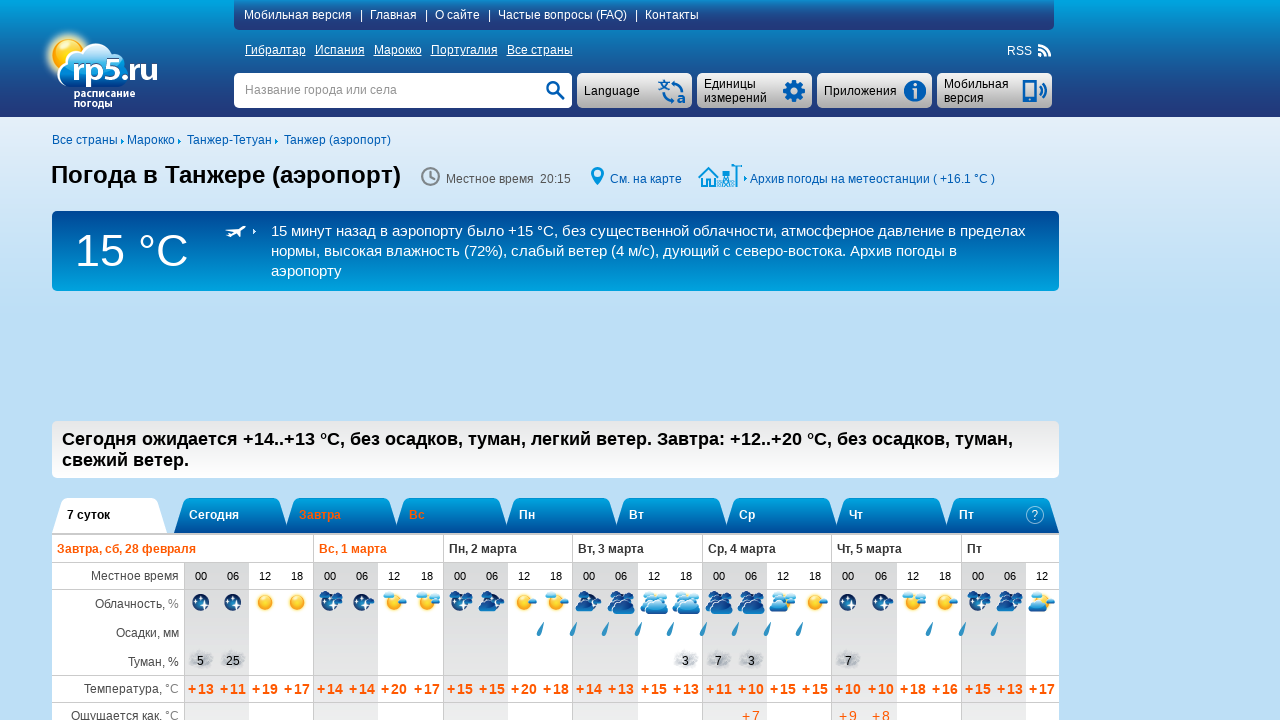

Page header loaded
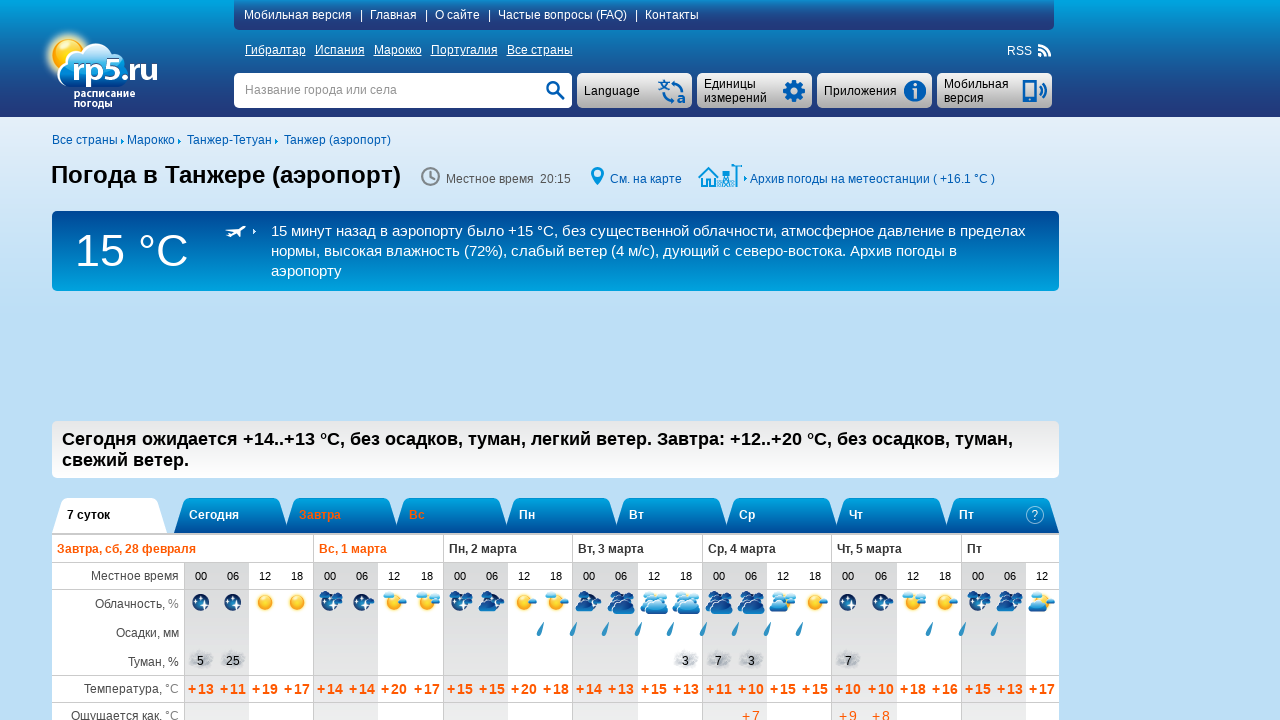

Retrieved header text: 'Погода в Танжере (аэропорт)'
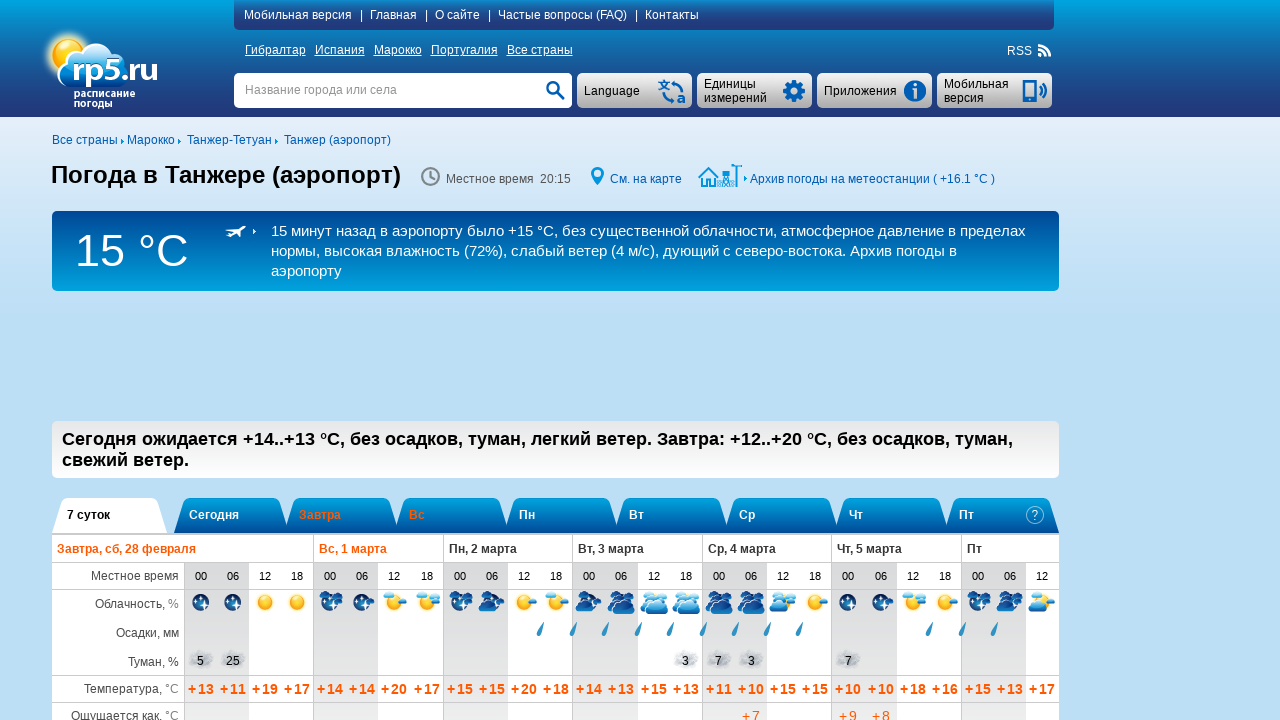

Verified page header shows correct location 'Погода в Танжере (аэропорт)'
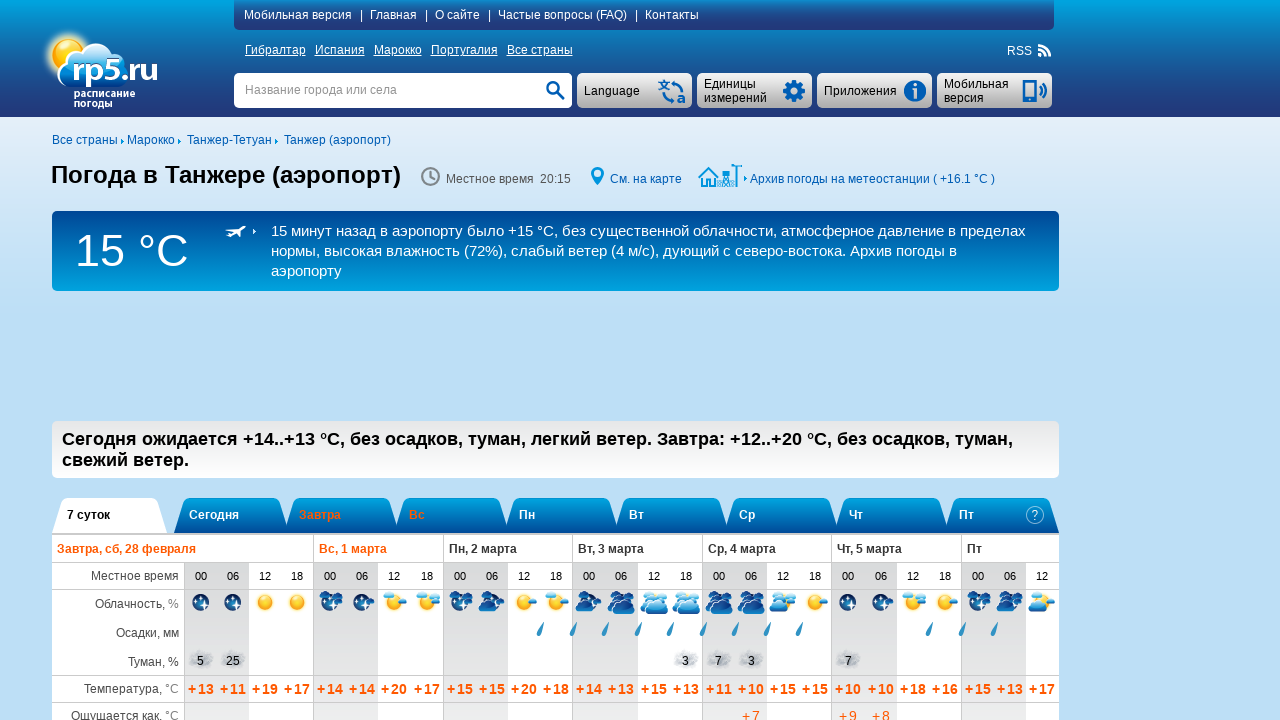

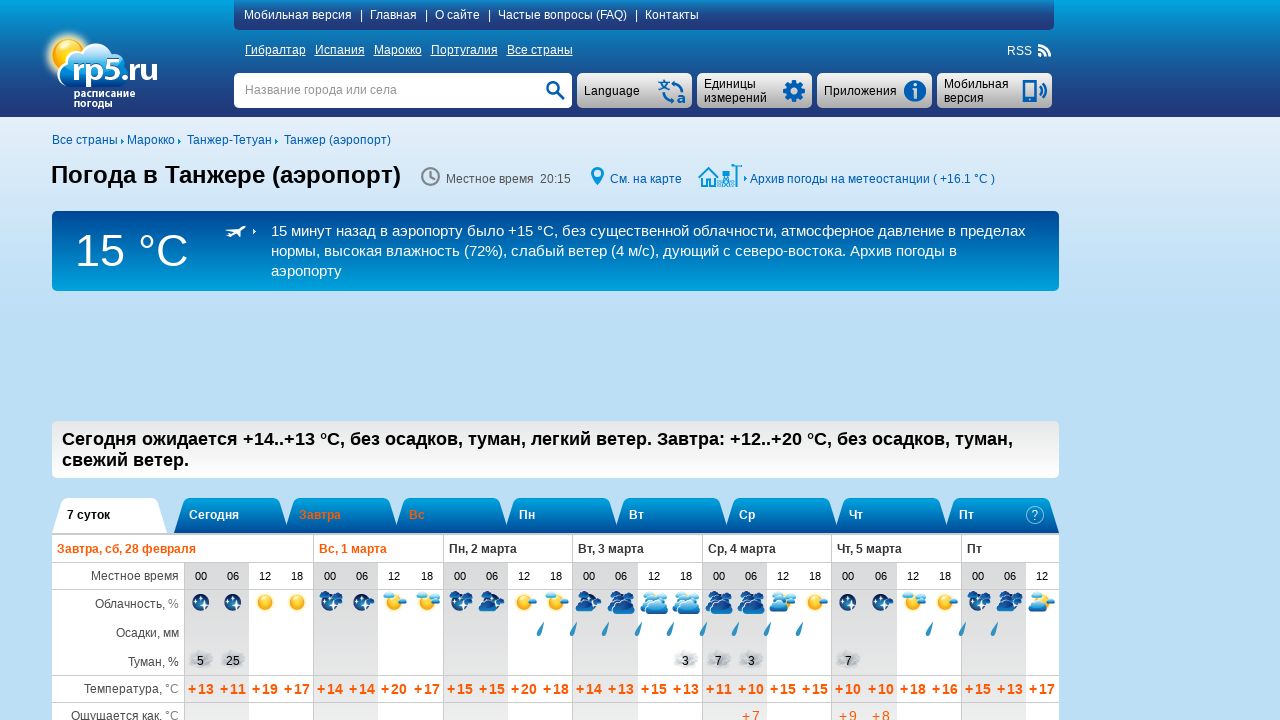